Tests a form interaction by extracting a value from an element's attribute, performing a calculation, filling in the answer, checking a checkbox, clicking a radio button, and submitting the form.

Starting URL: http://suninjuly.github.io/get_attribute.html

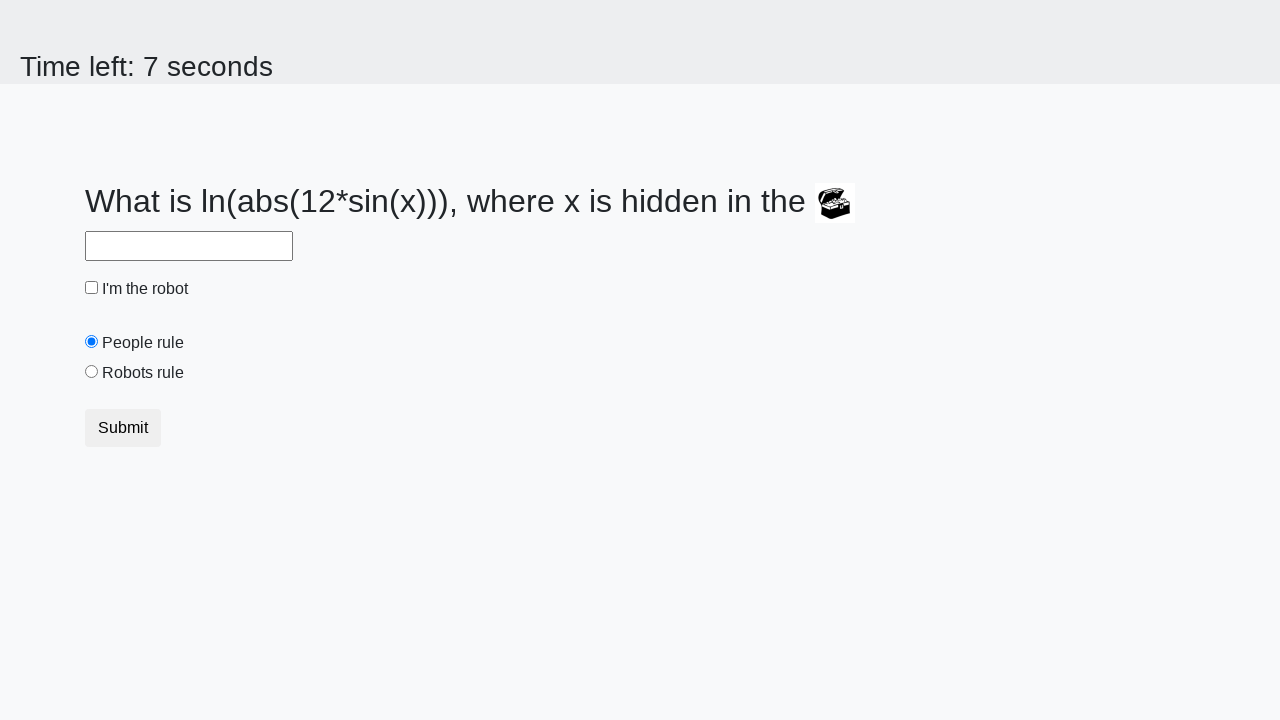

Located treasure element by XPath
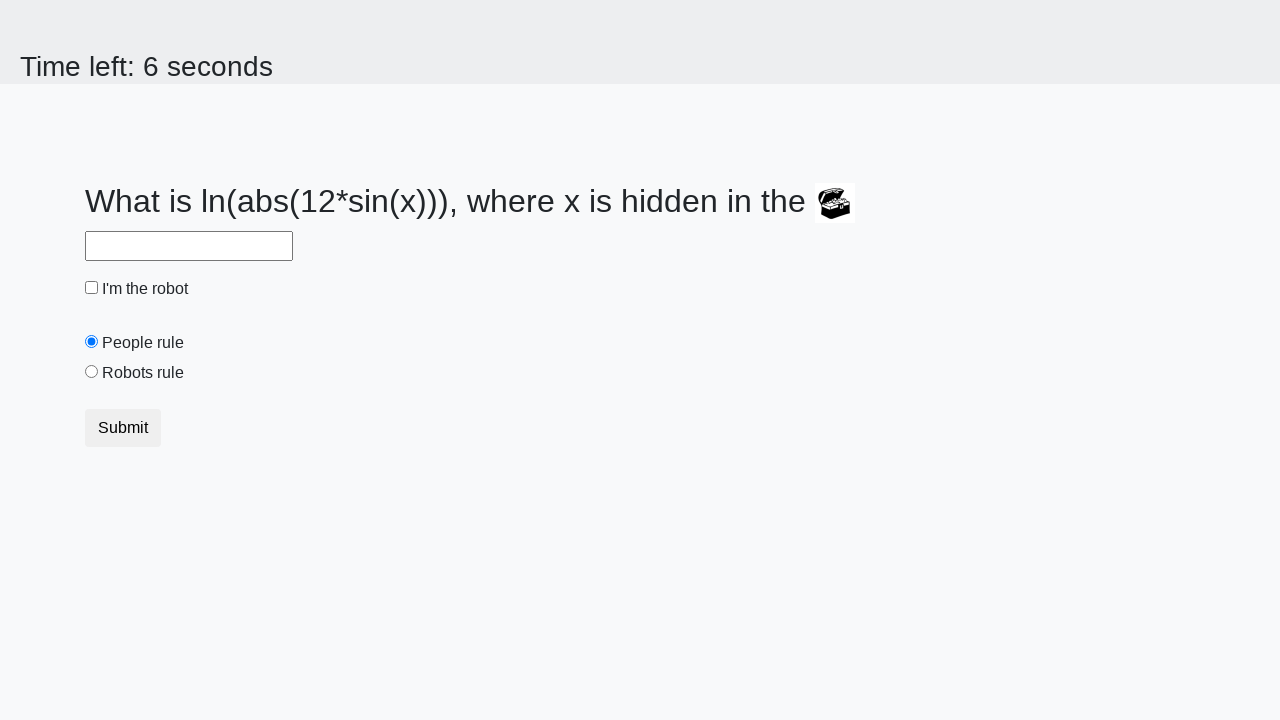

Extracted 'valuex' attribute value: 614
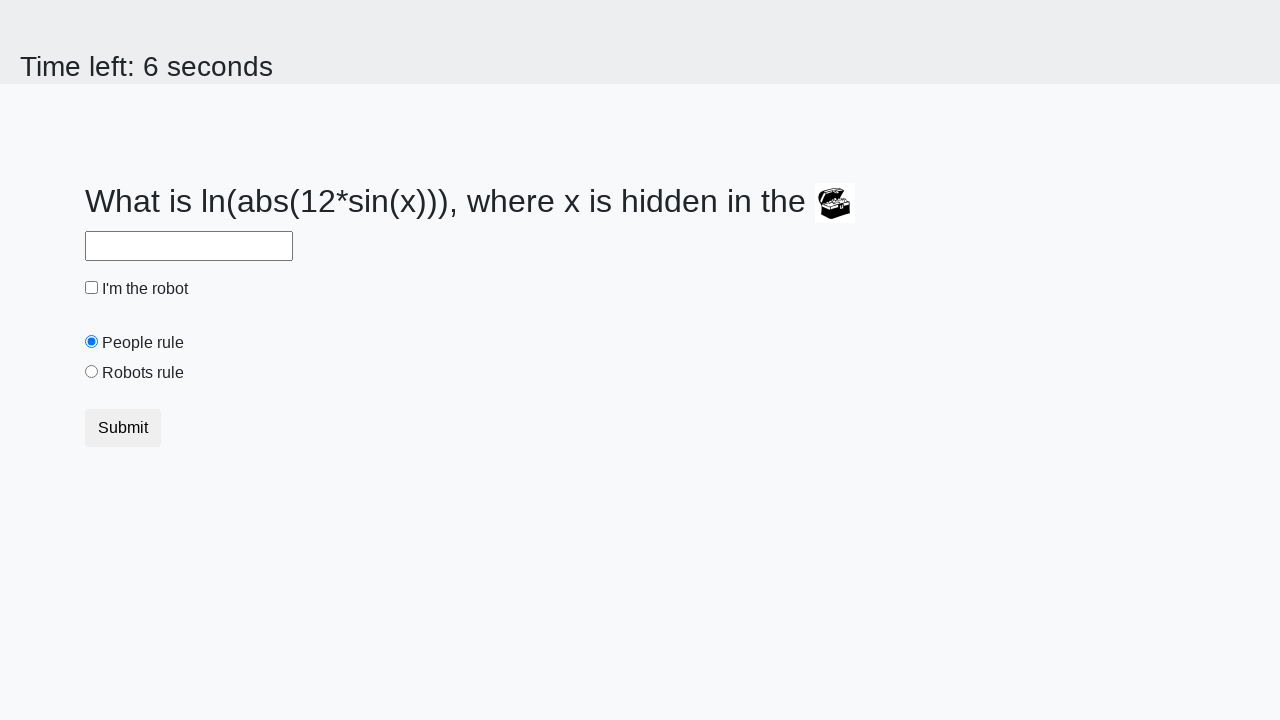

Calculated answer using logarithm formula: 2.4683692797289067
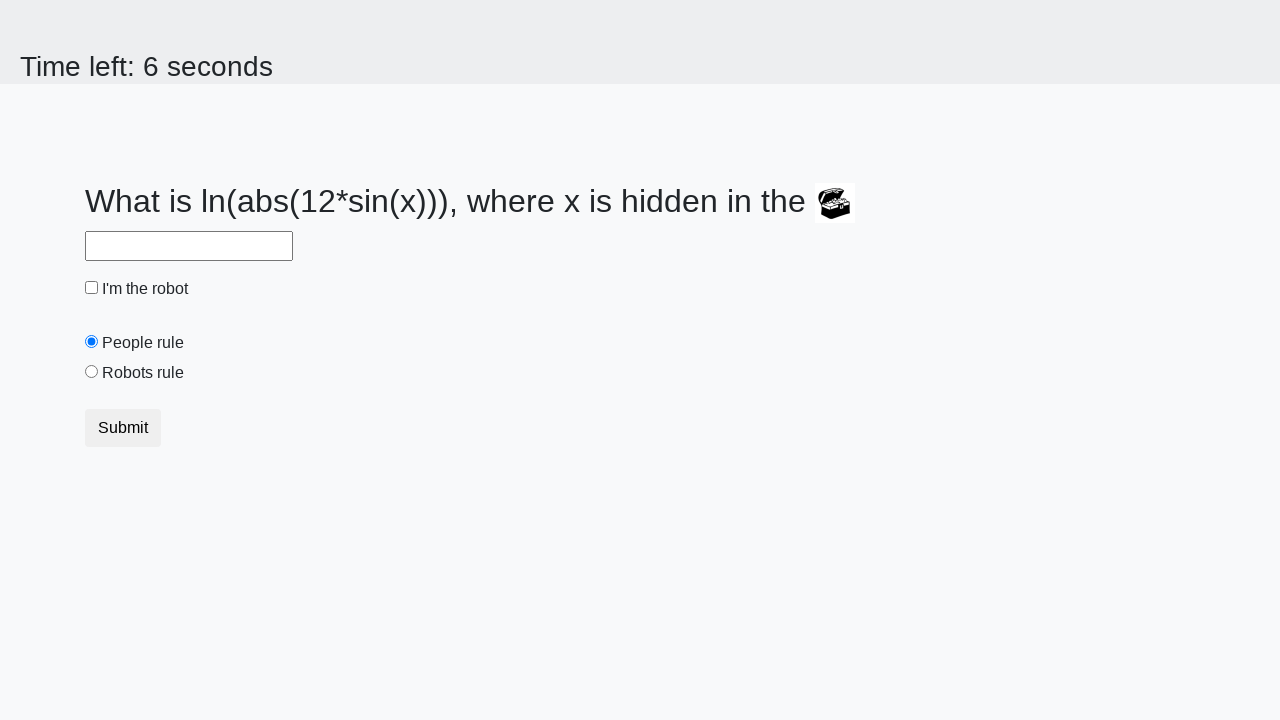

Filled answer field with calculated value on #answer
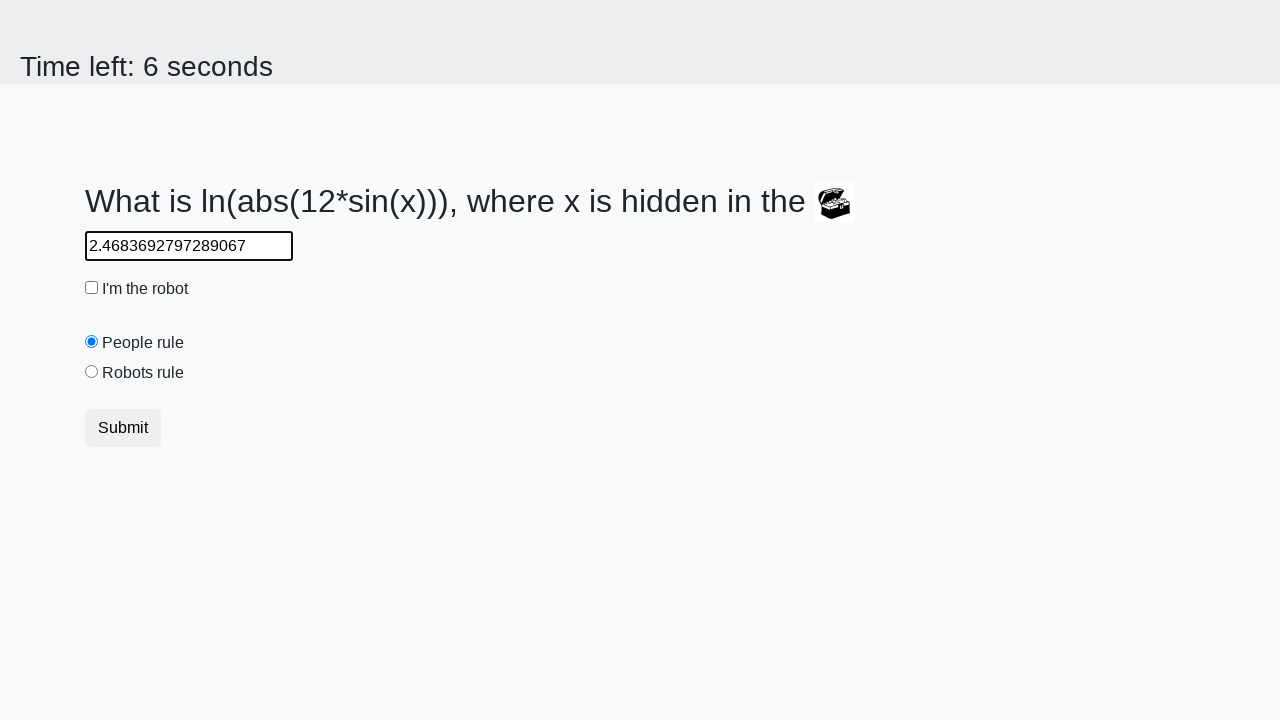

Clicked robot checkbox at (92, 288) on #robotCheckbox
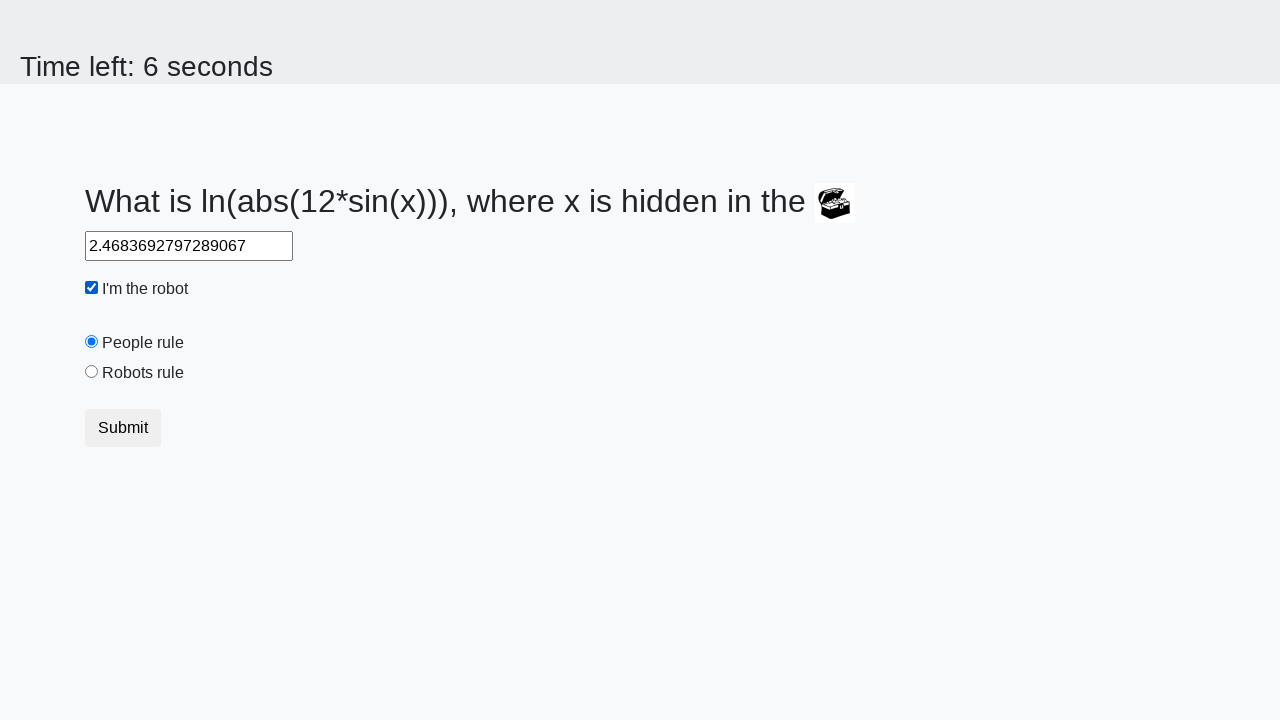

Clicked 'robots rule' radio button at (92, 372) on #robotsRule
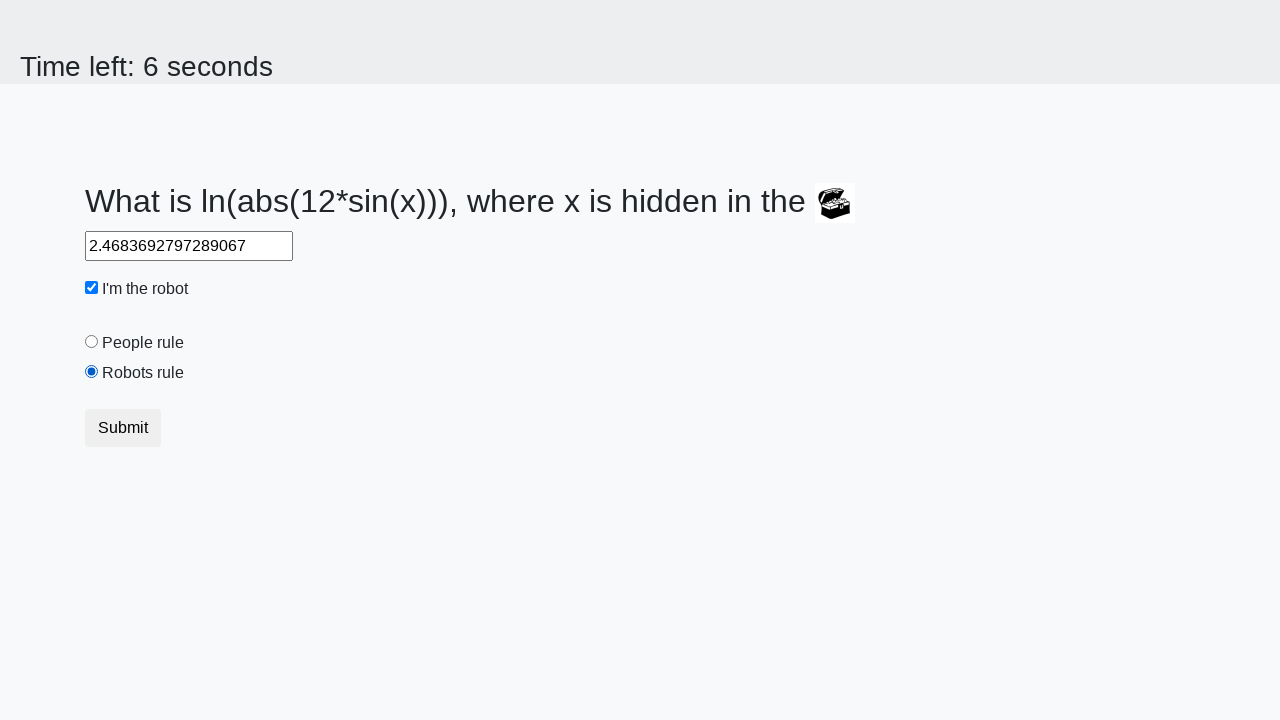

Clicked submit button at (123, 428) on .btn.btn-default
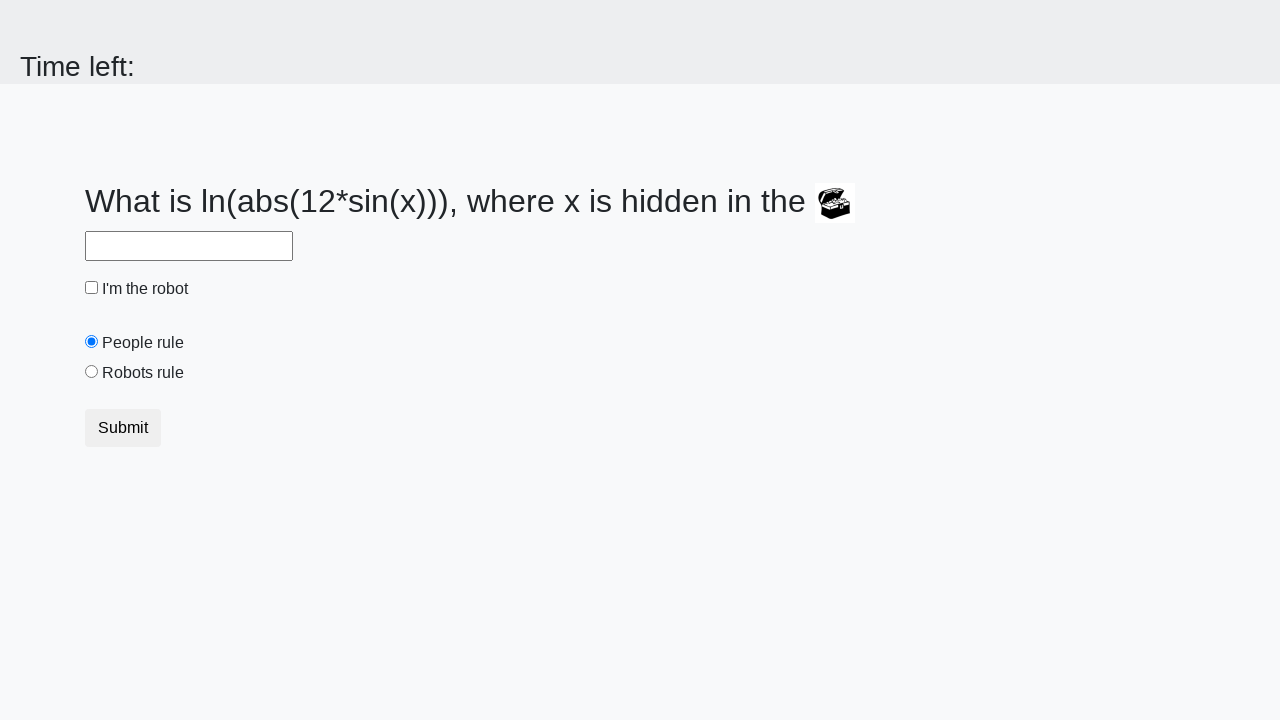

Waited 2 seconds for form submission response
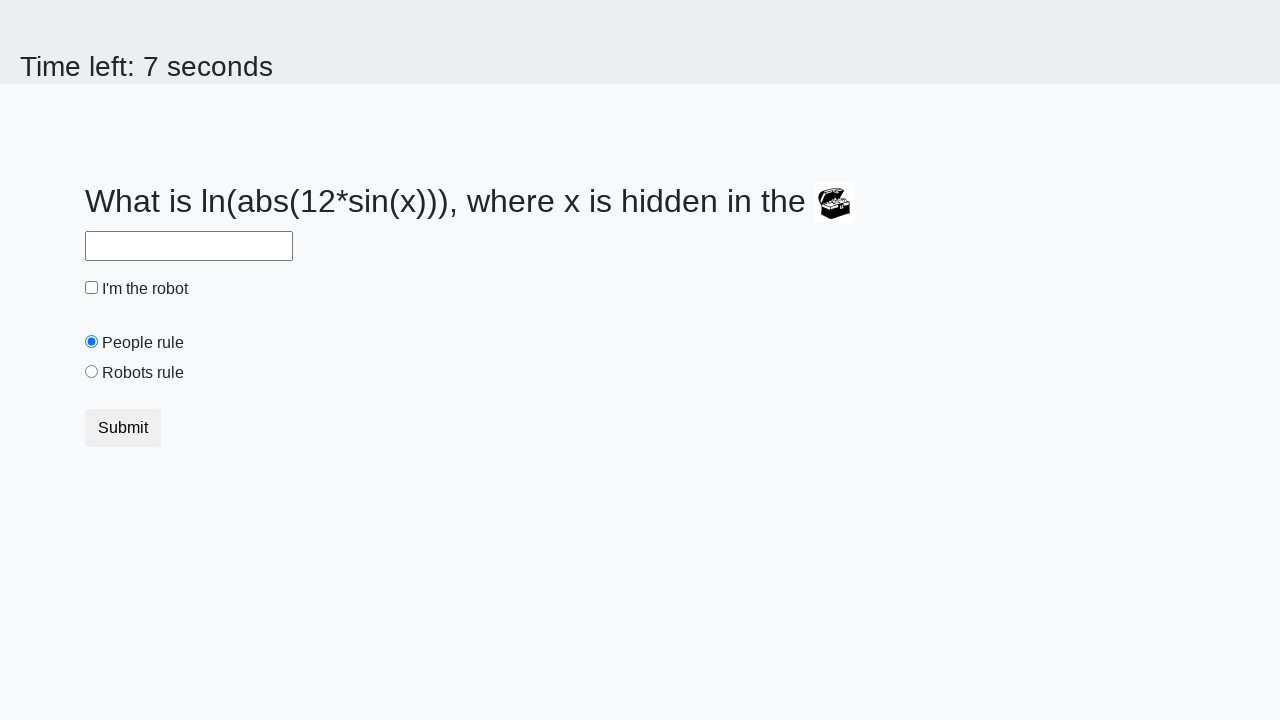

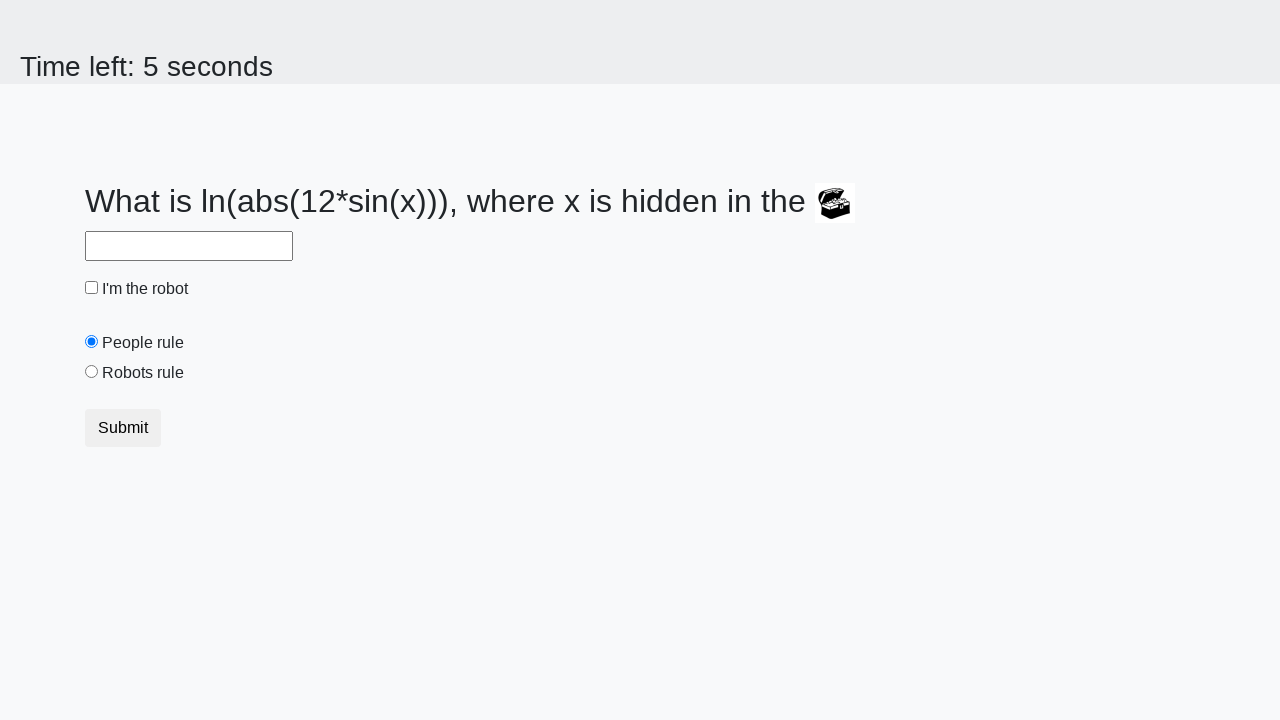